Tests hard assertions by reading page text, clicking a button to trigger an alert, accepting the alert, and verifying the alert text

Starting URL: http://only-testing-blog.blogspot.in/2014/01/textbox.html

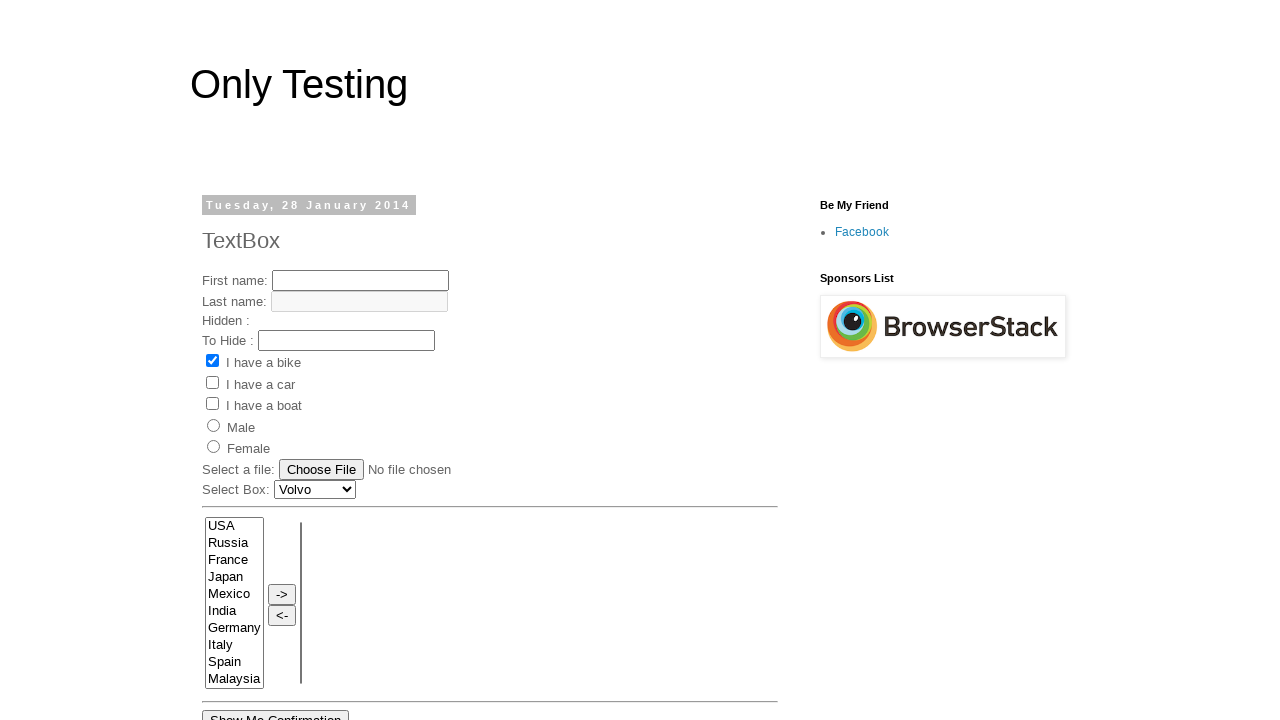

Retrieved text content from heading span element
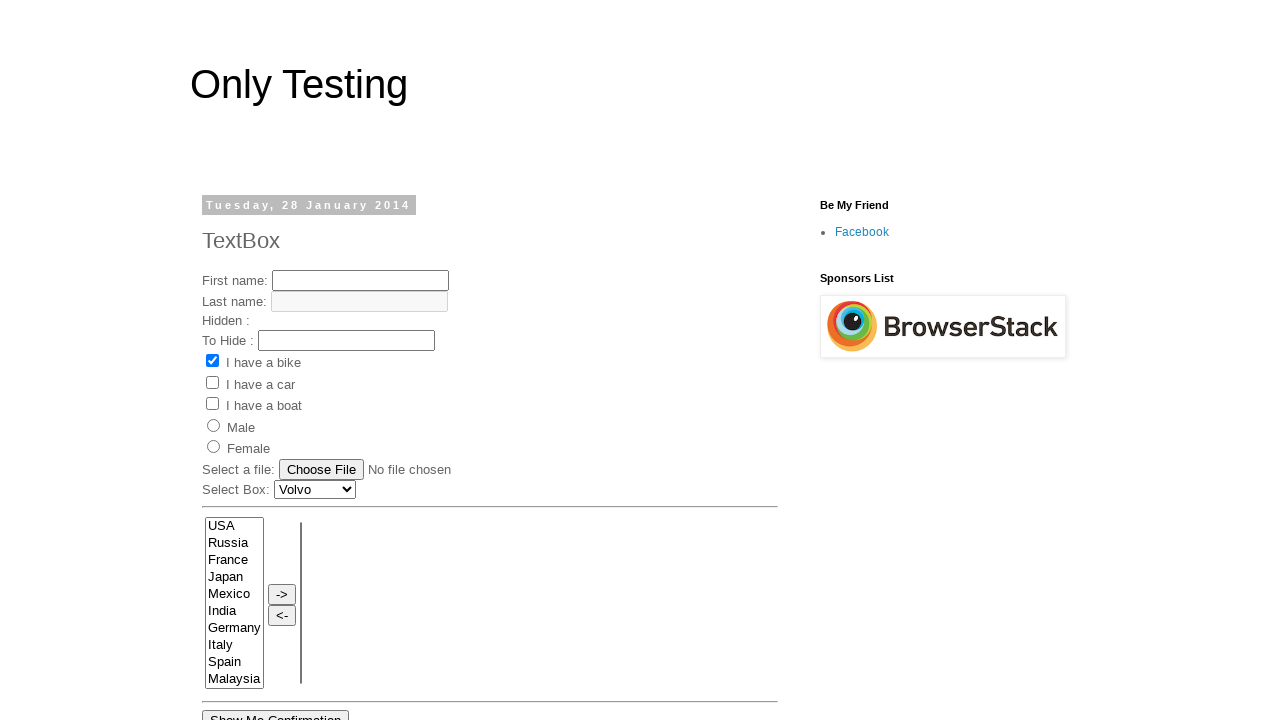

Clicked 'Show Me Alert' button at (252, 360) on xpath=//input[@value='Show Me Alert']
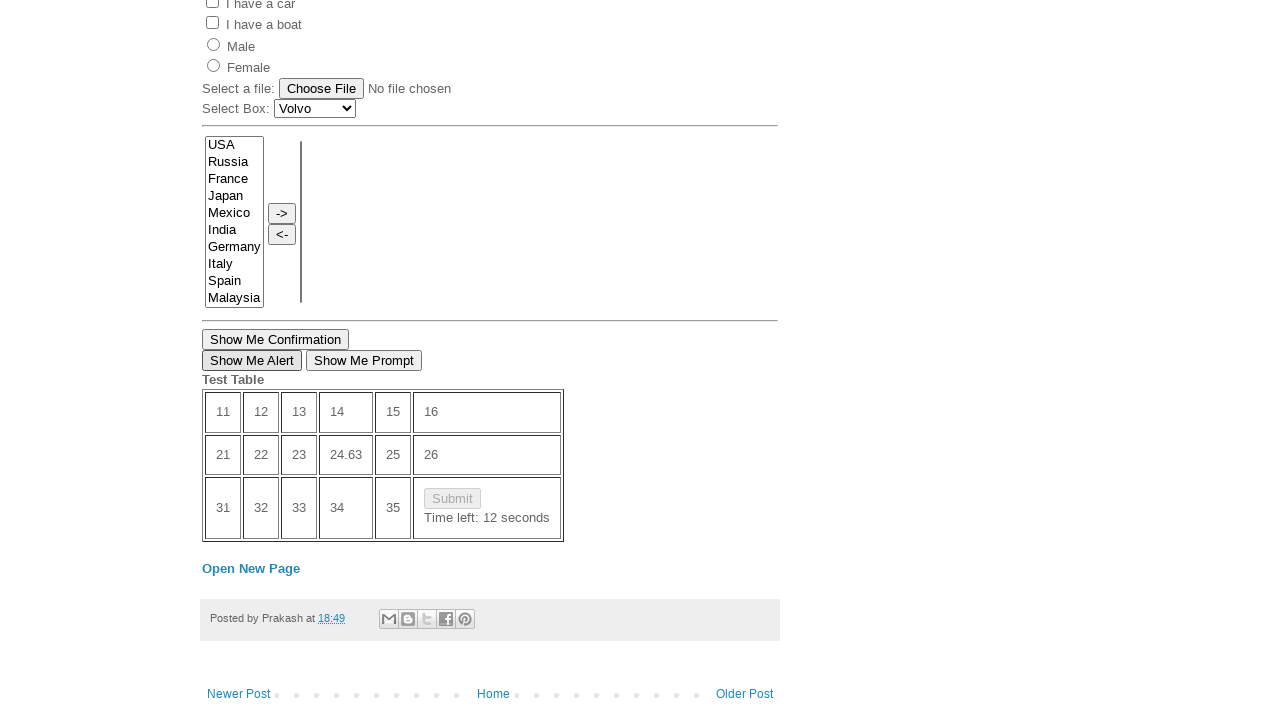

Set up alert dialog handler to accept alerts
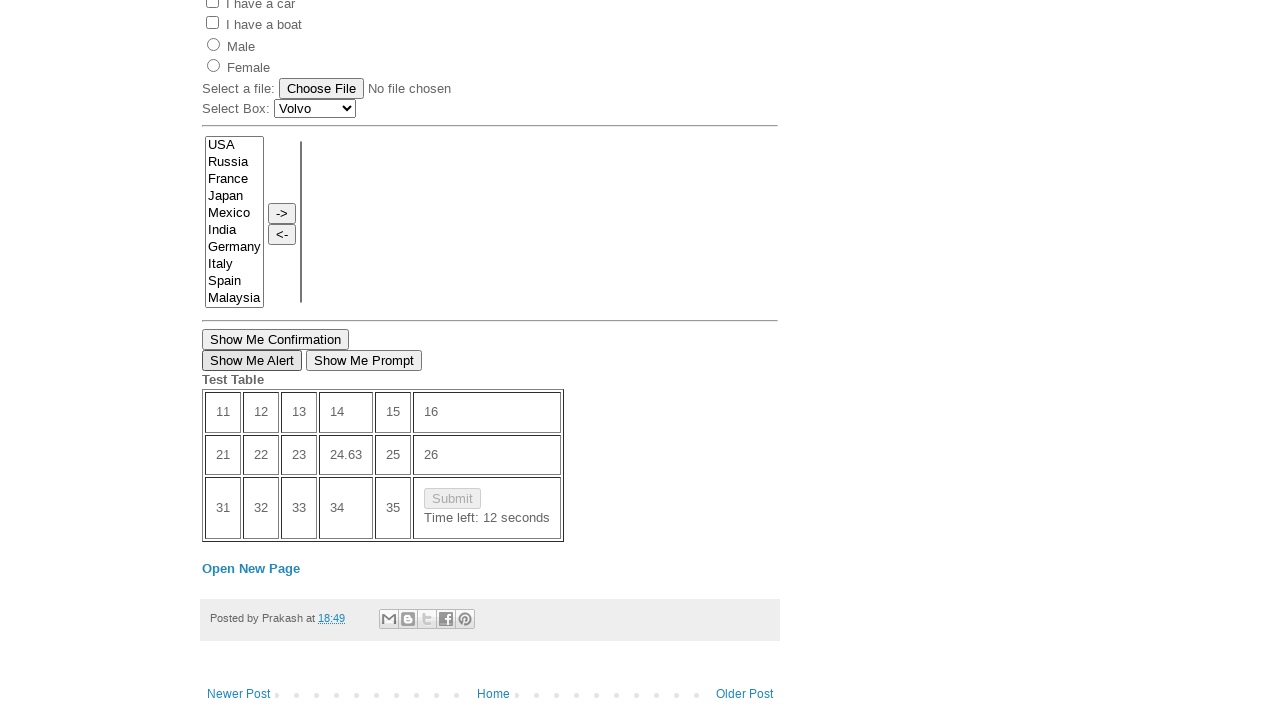

Waited 500ms for alert to be processed
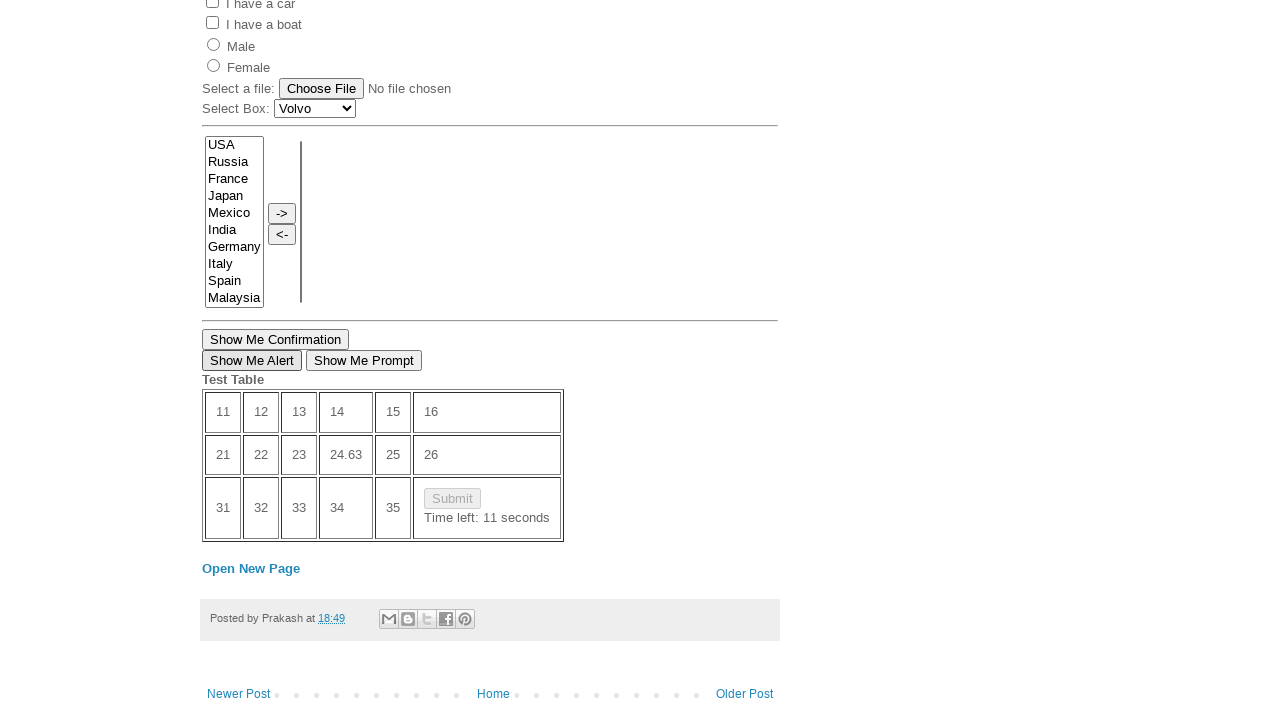

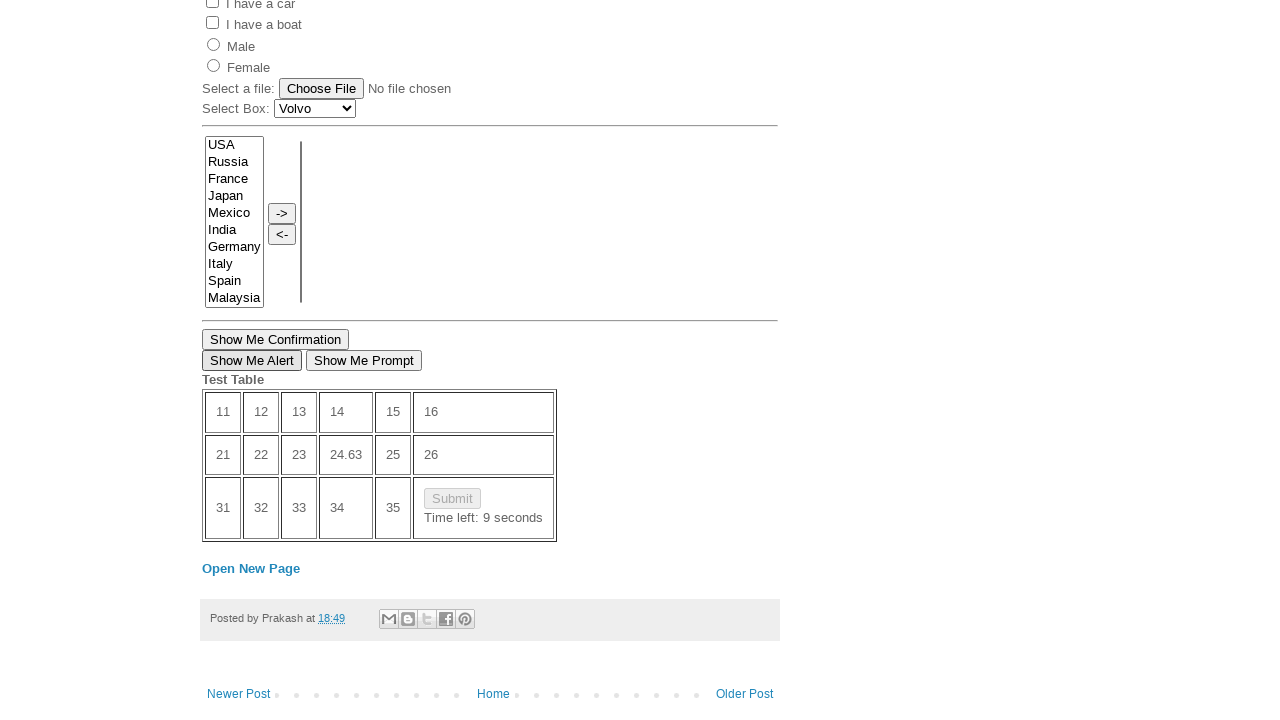